Tests radio button interactions including selecting favorite browser, checking default selections, and verifying age group selection

Starting URL: https://www.leafground.com/radio.xhtml

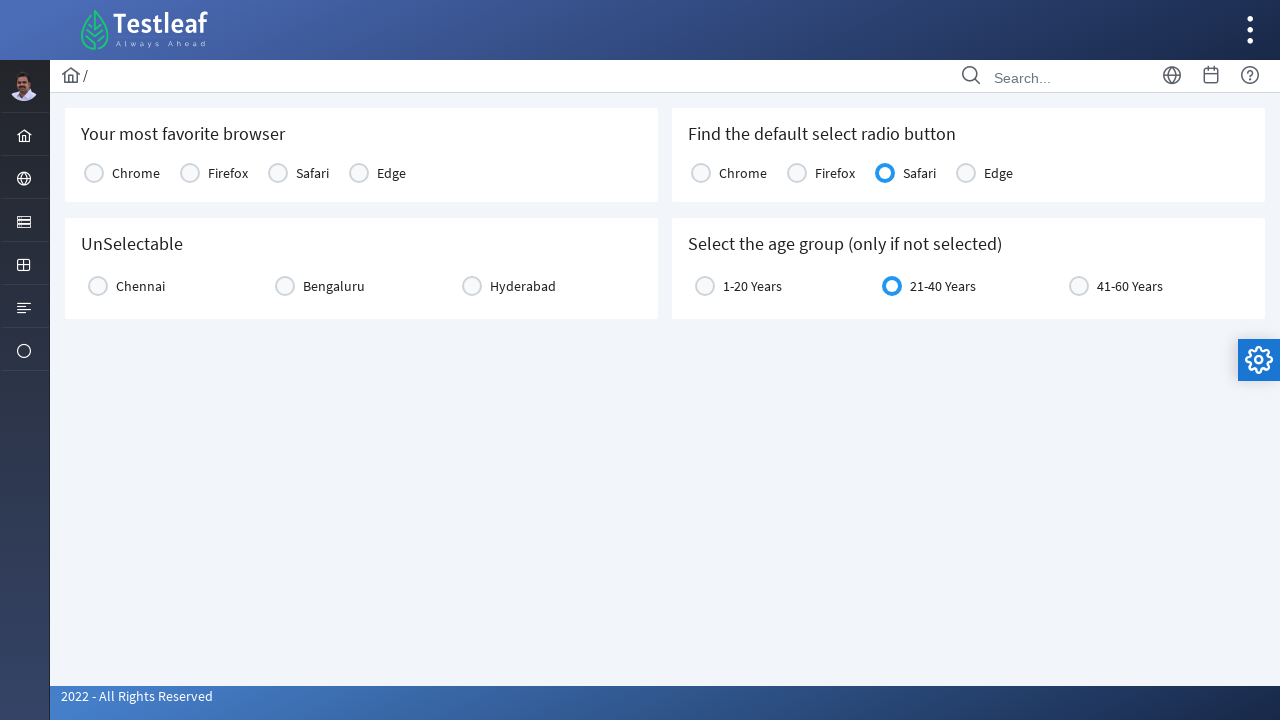

Clicked Chrome radio button for favorite browser at (136, 173) on (//label[text()='Chrome'])[1]
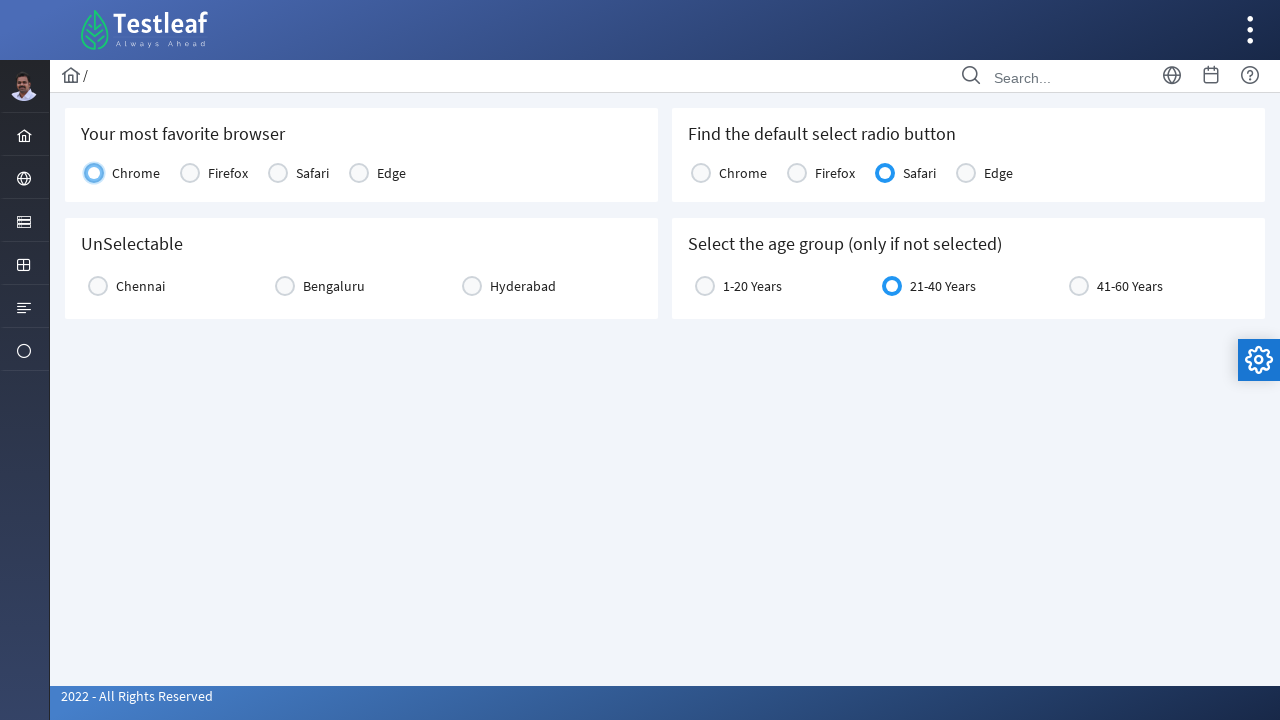

Located Safari radio button element
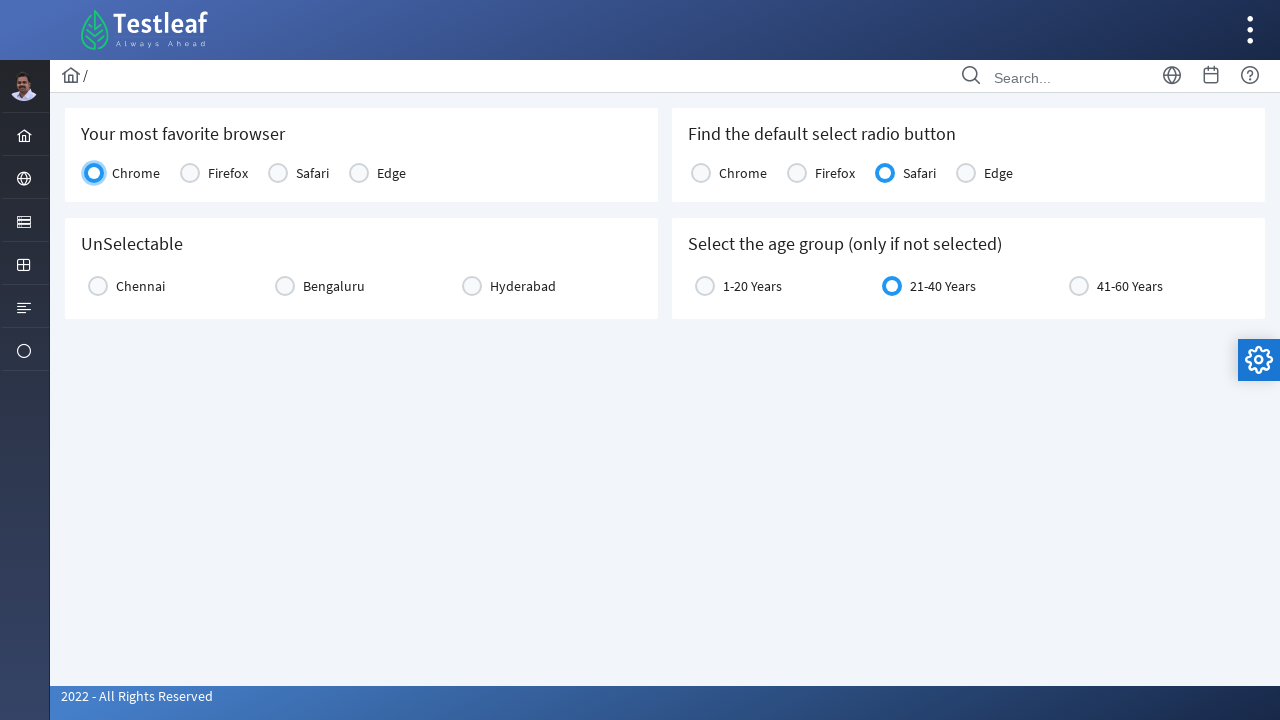

Verified Safari is enabled - default selected: Safari
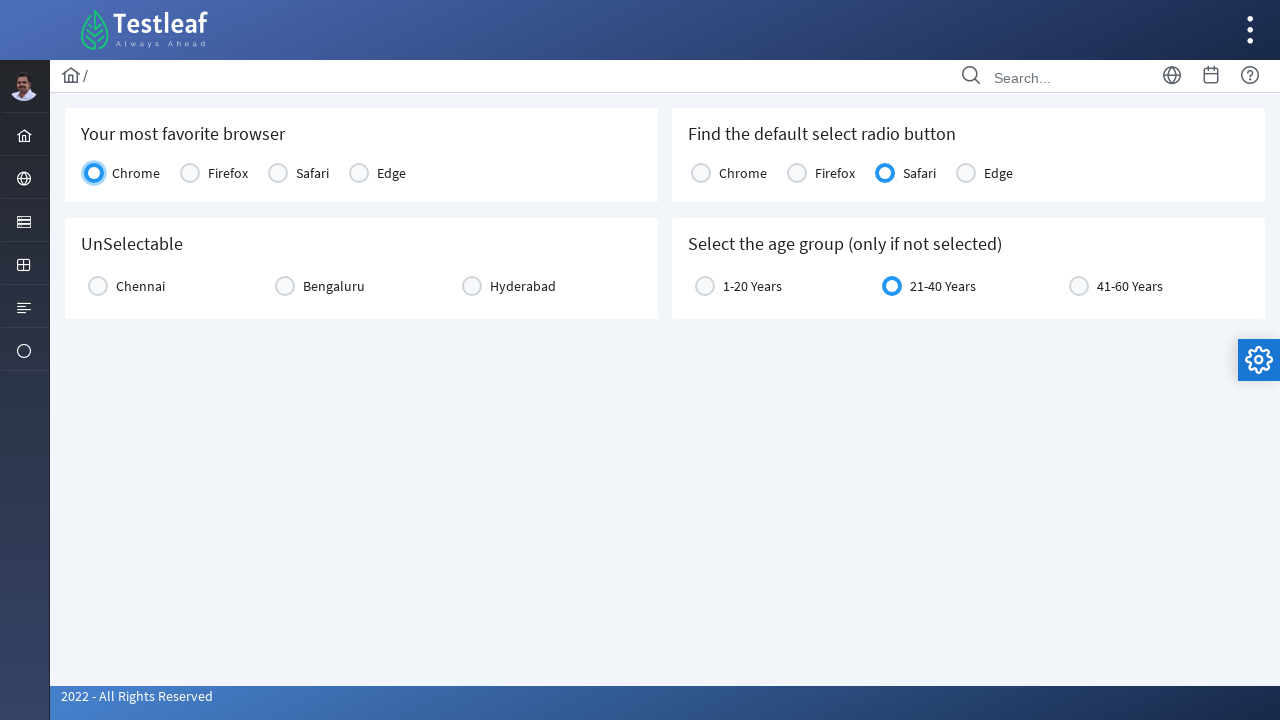

Located '21-40 Years' age group radio button
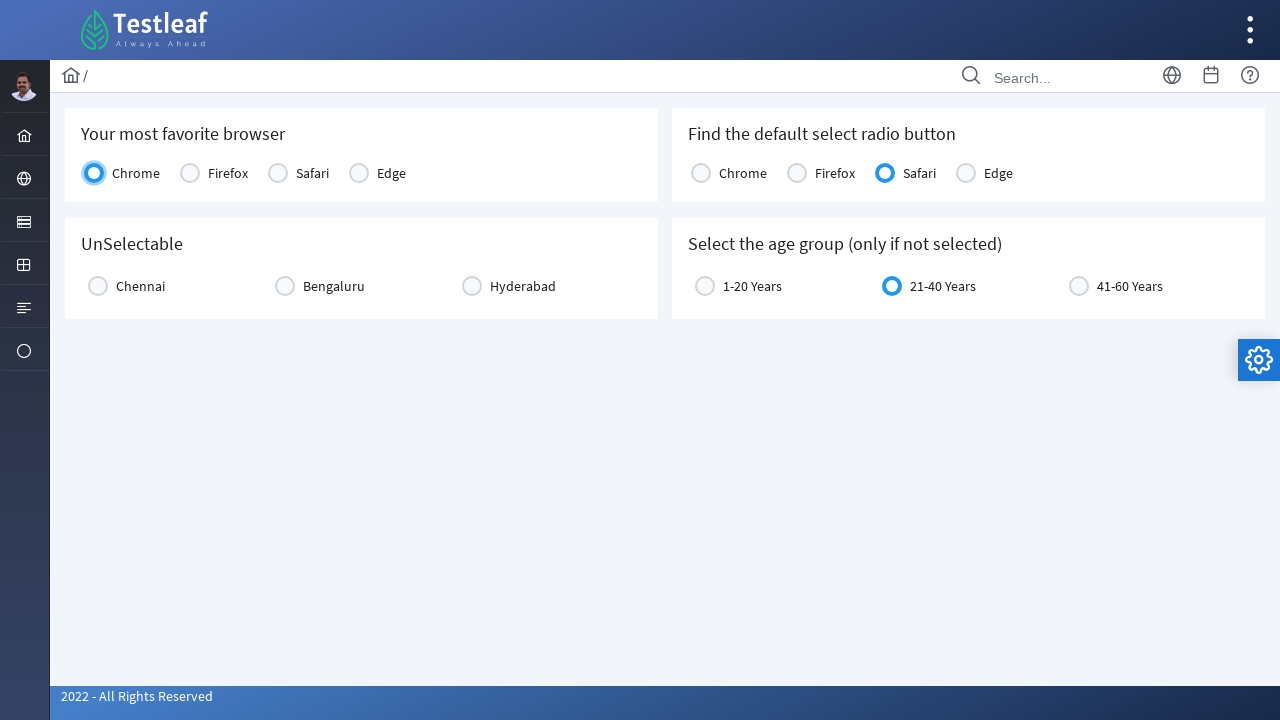

Verified '21-40 Years' age group radio button is already selected
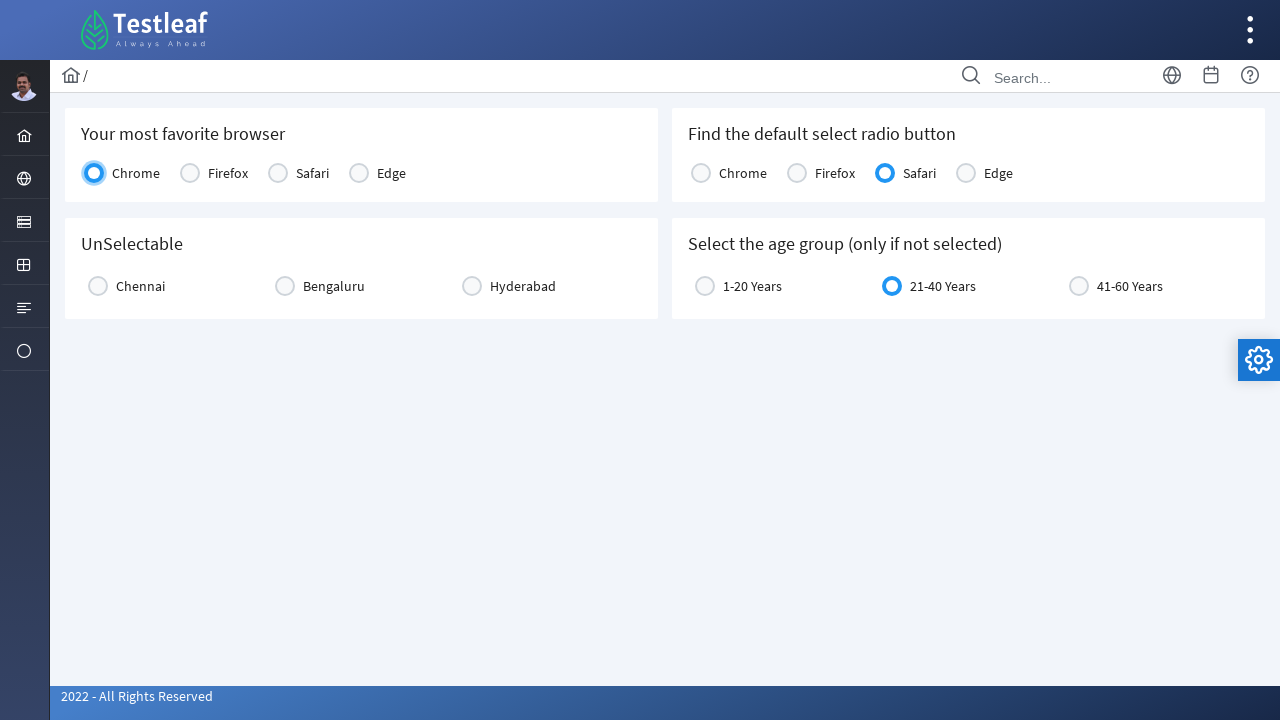

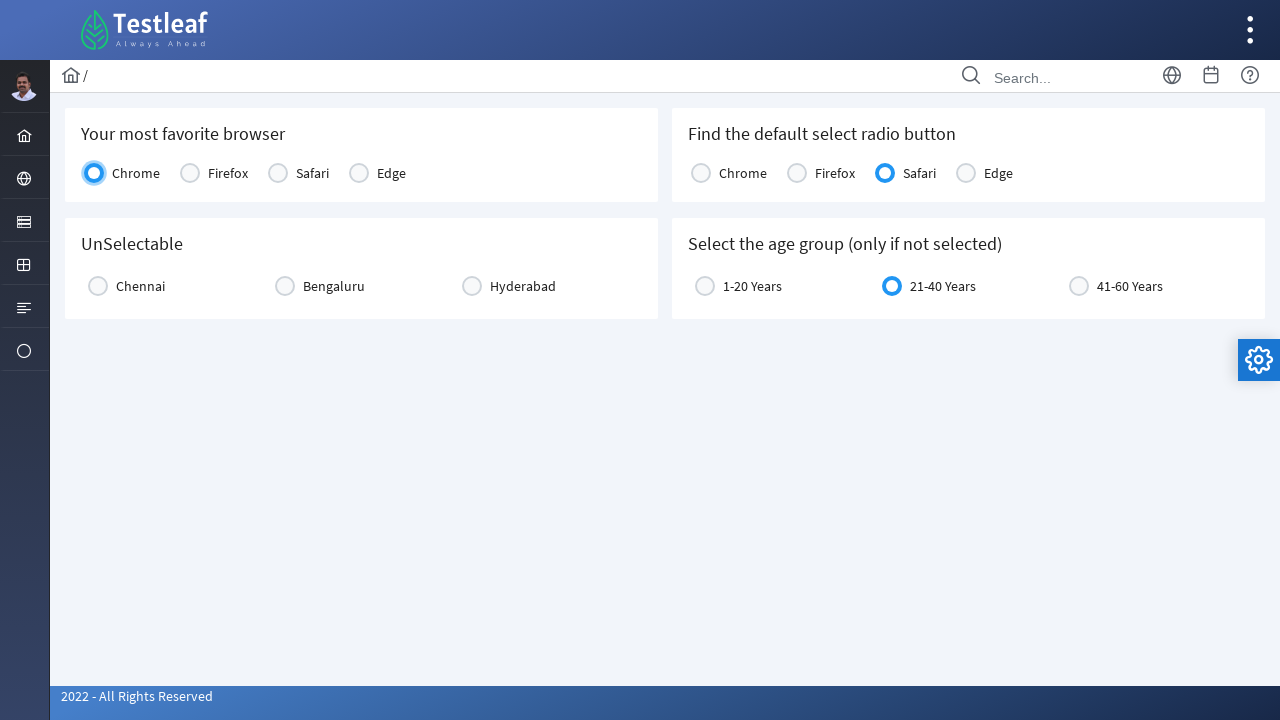